Tests dropdown menu interaction by hovering over a menu element to reveal submenu options, then clicking on the "SeleniumByArun" submenu item.

Starting URL: https://omayo.blogspot.com/

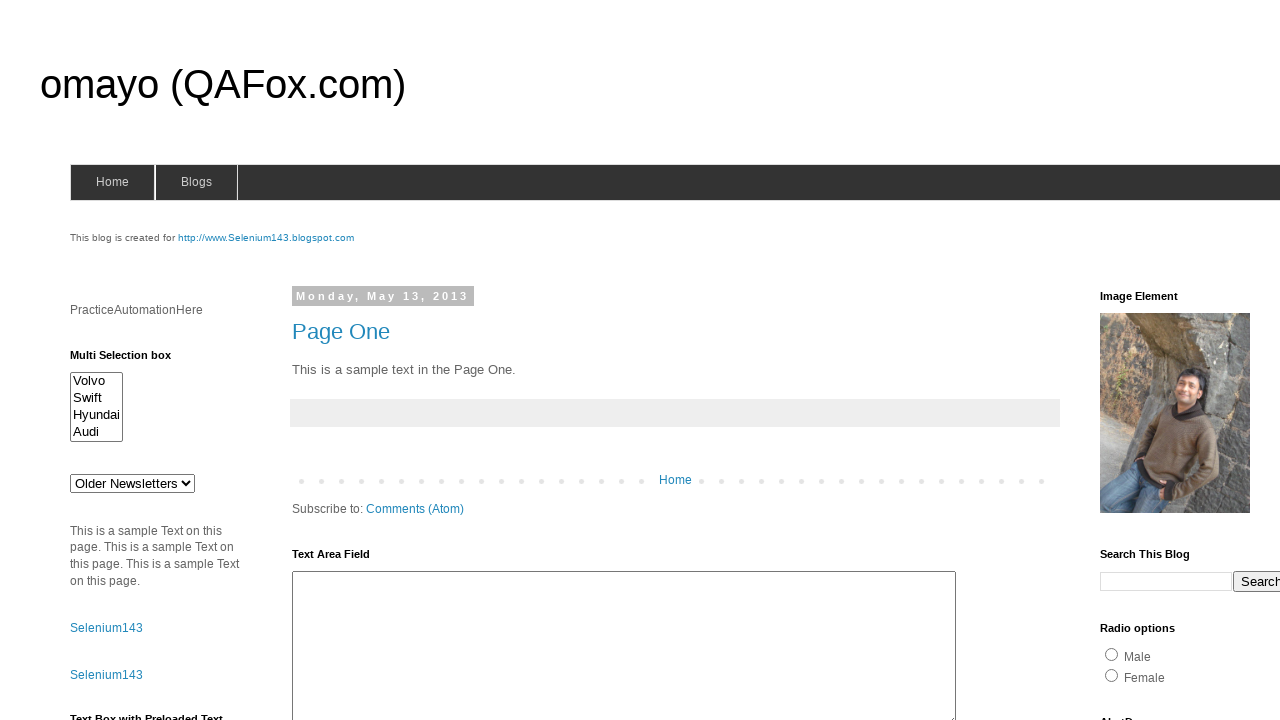

Hovered over blogs menu to reveal dropdown options at (196, 182) on #blogsmenu
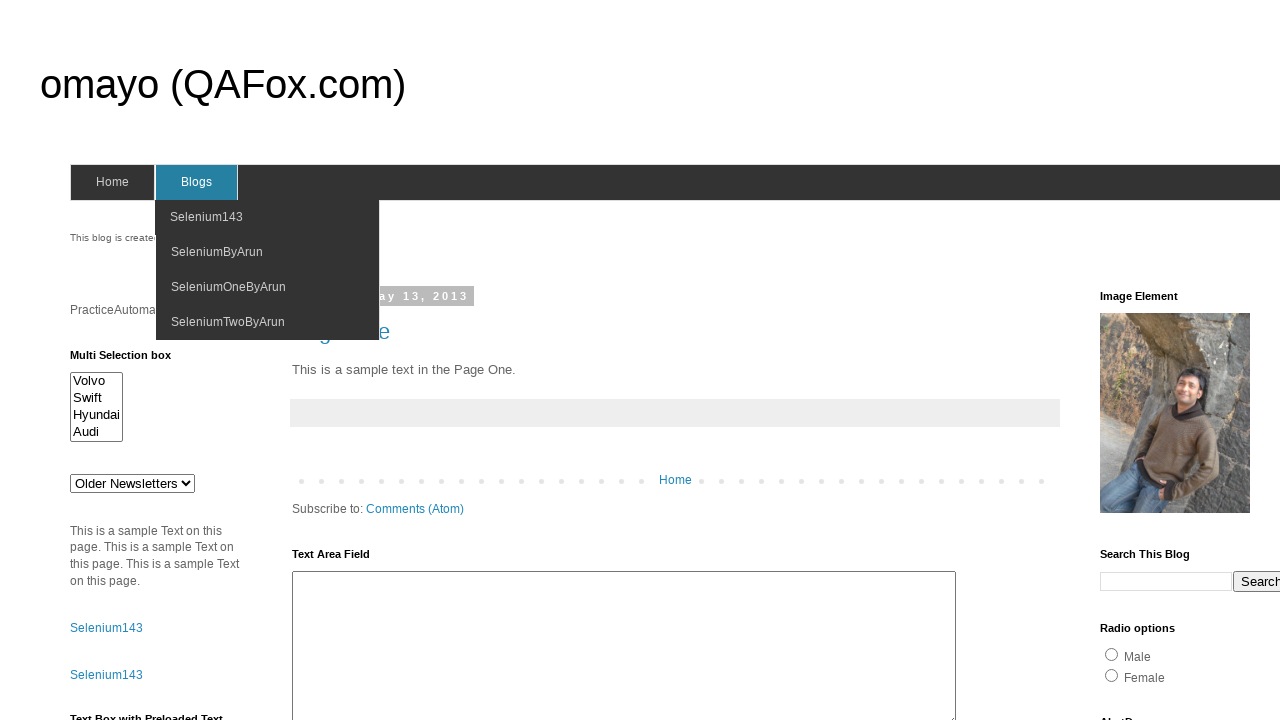

Clicked on SeleniumByArun submenu item at (217, 252) on xpath=//span[text()='SeleniumByArun']
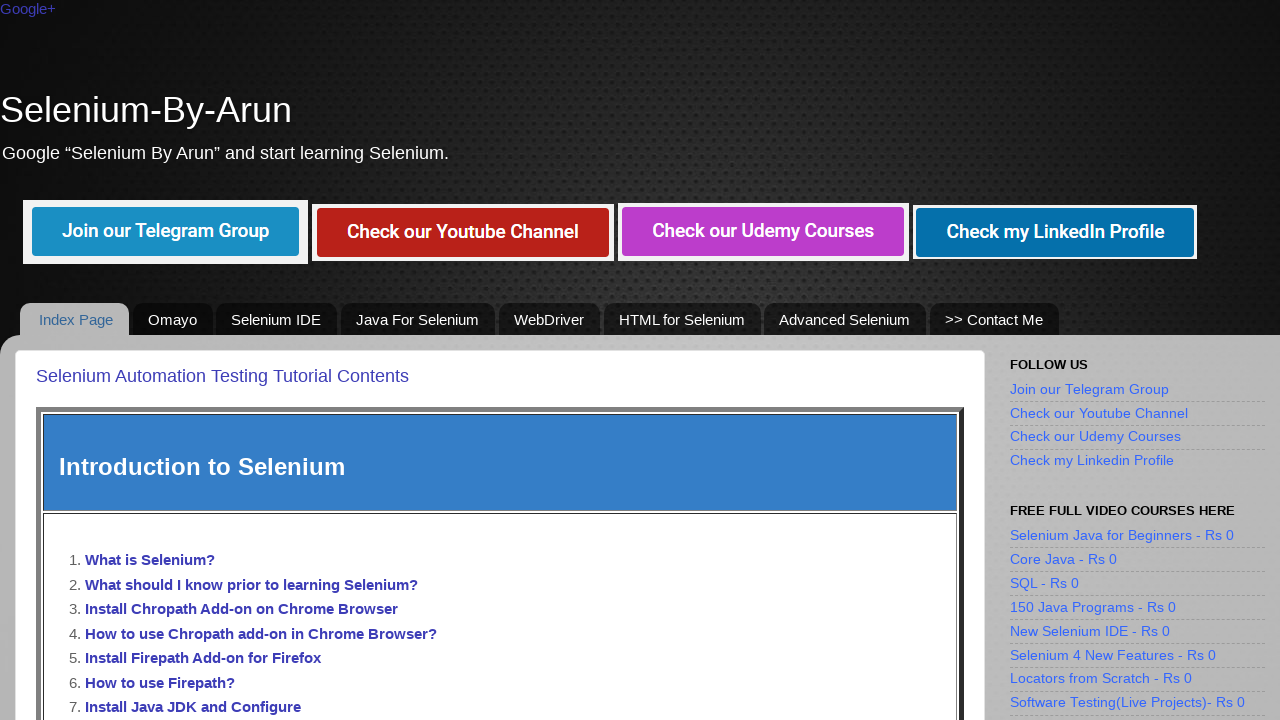

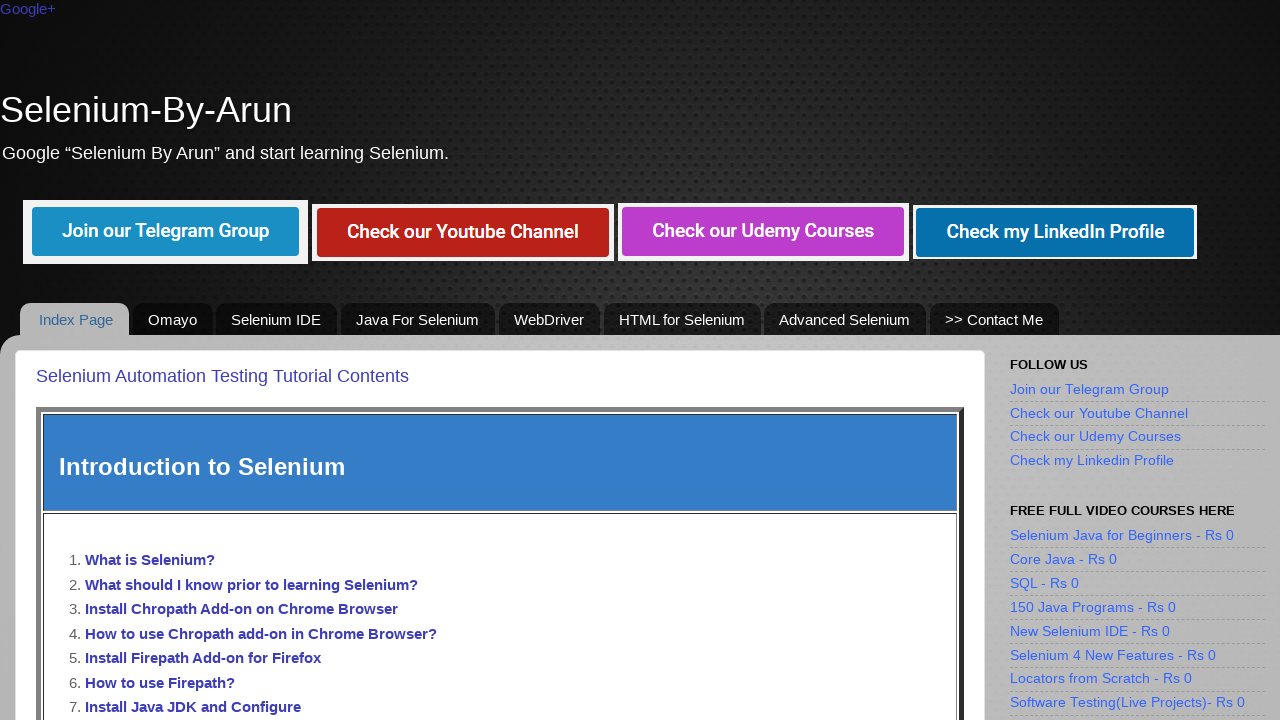